Tests a dynamic pricing page by waiting for a specific price, booking when the price reaches $100, solving a math challenge, and submitting the answer

Starting URL: http://suninjuly.github.io/explicit_wait2.html

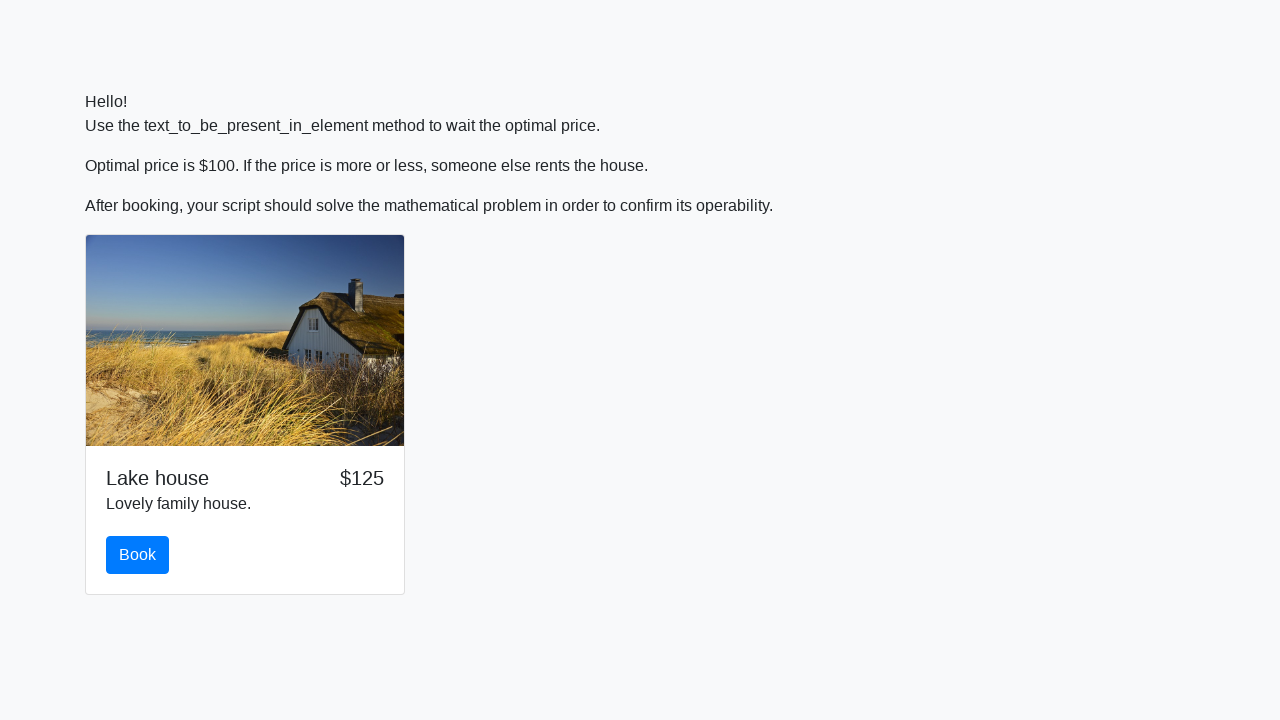

Waited for price to reach $100
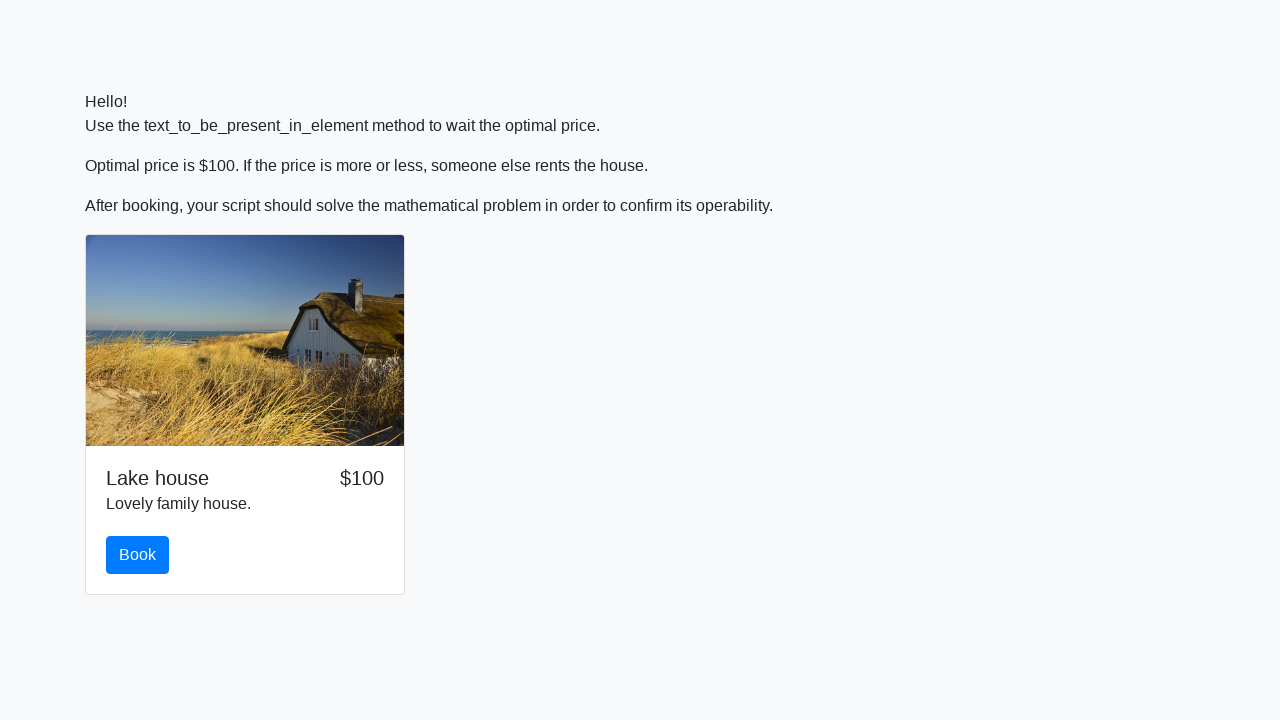

Clicked the book button at (138, 555) on button#book
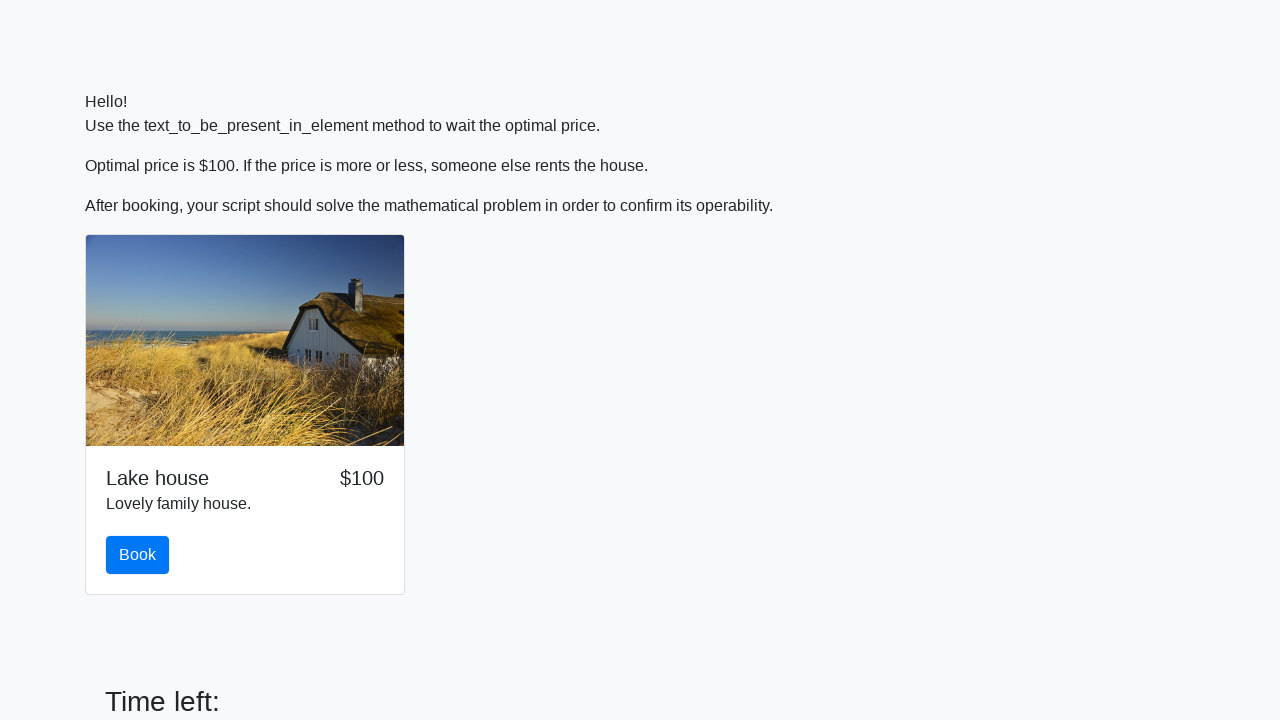

Retrieved math challenge value: 850
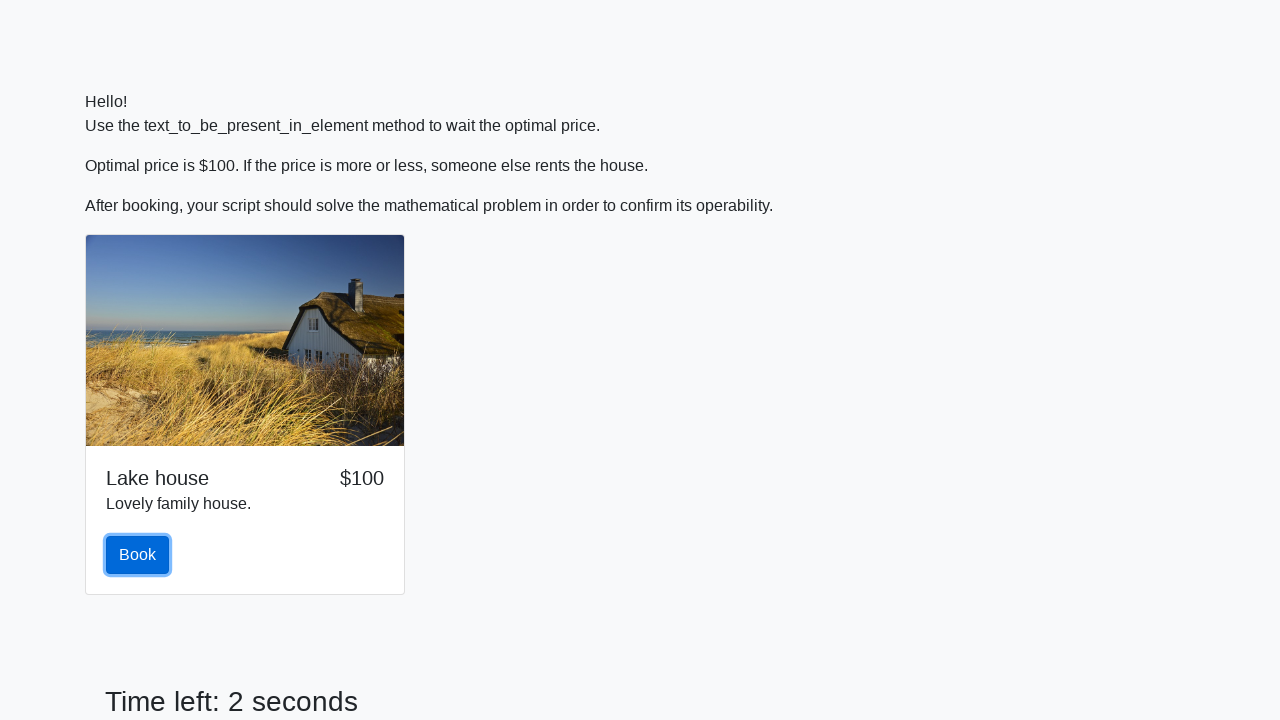

Calculated answer: 2.4649362947953195
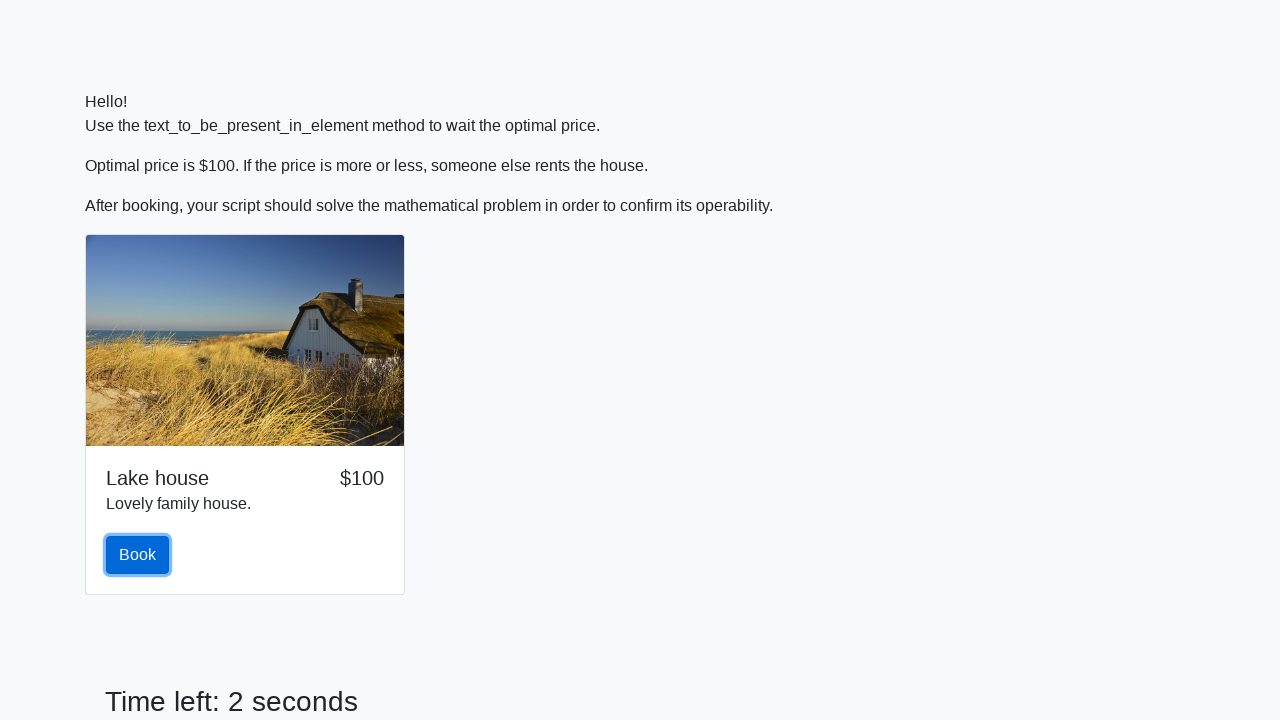

Filled answer field with calculated result on input#answer
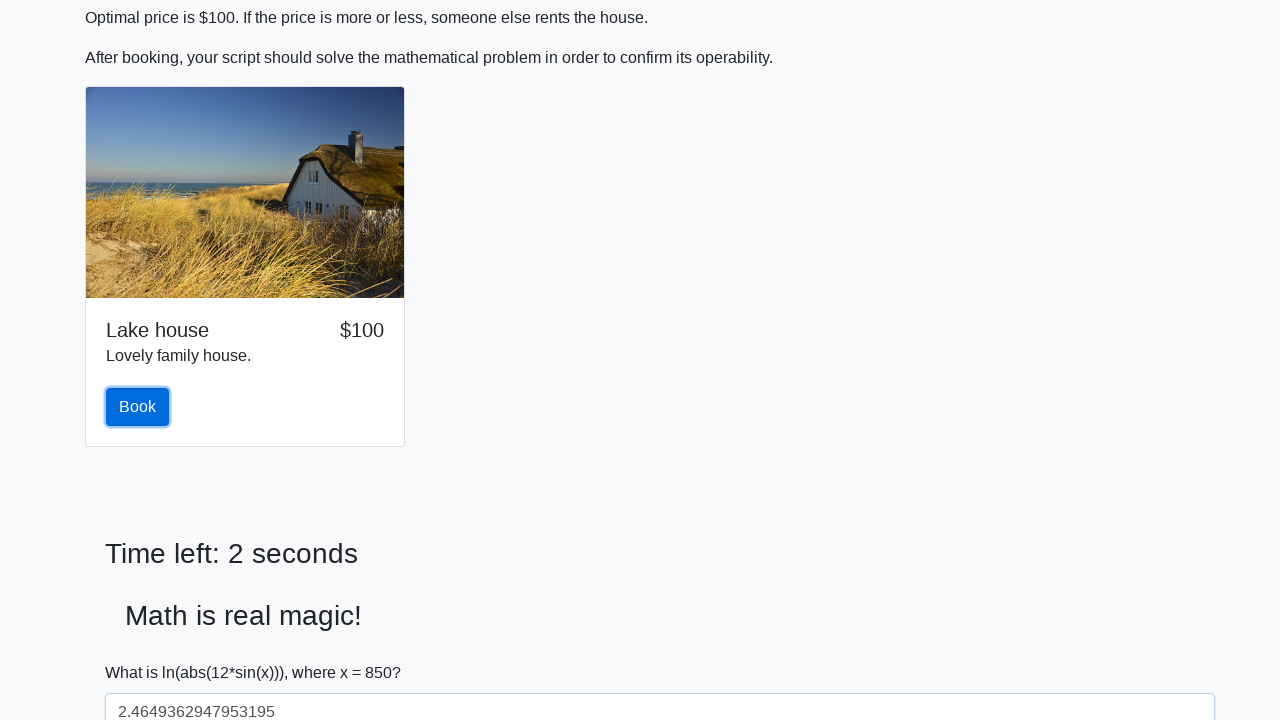

Clicked submit button to complete the challenge at (143, 651) on button[type='submit']
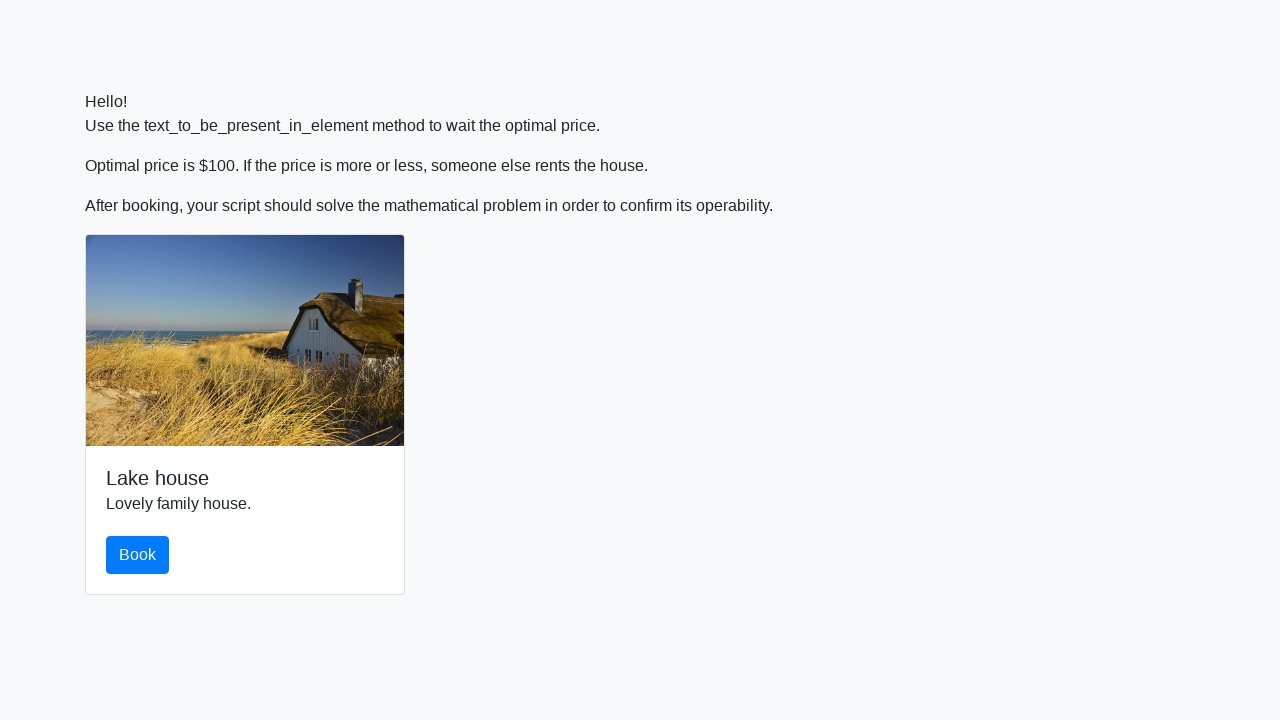

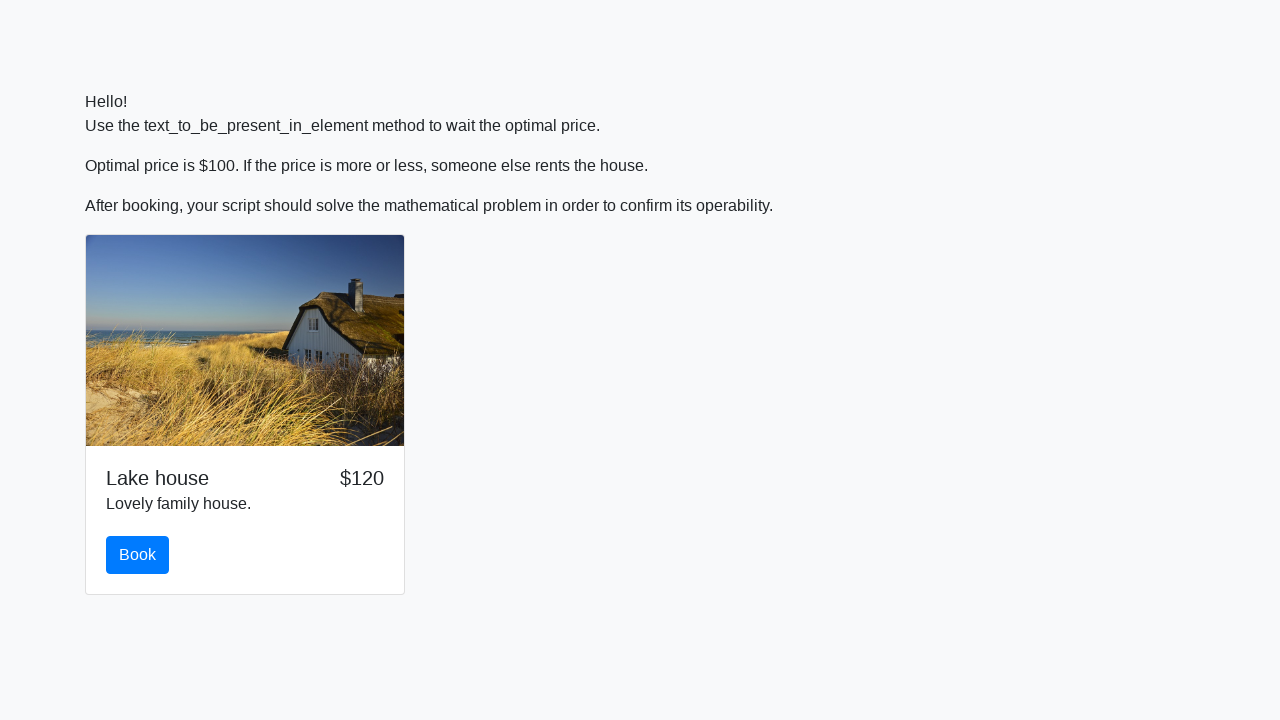